Tests adding multiple todo items to the list by filling the input field and pressing Enter, then verifying the items appear in the list.

Starting URL: https://demo.playwright.dev/todomvc

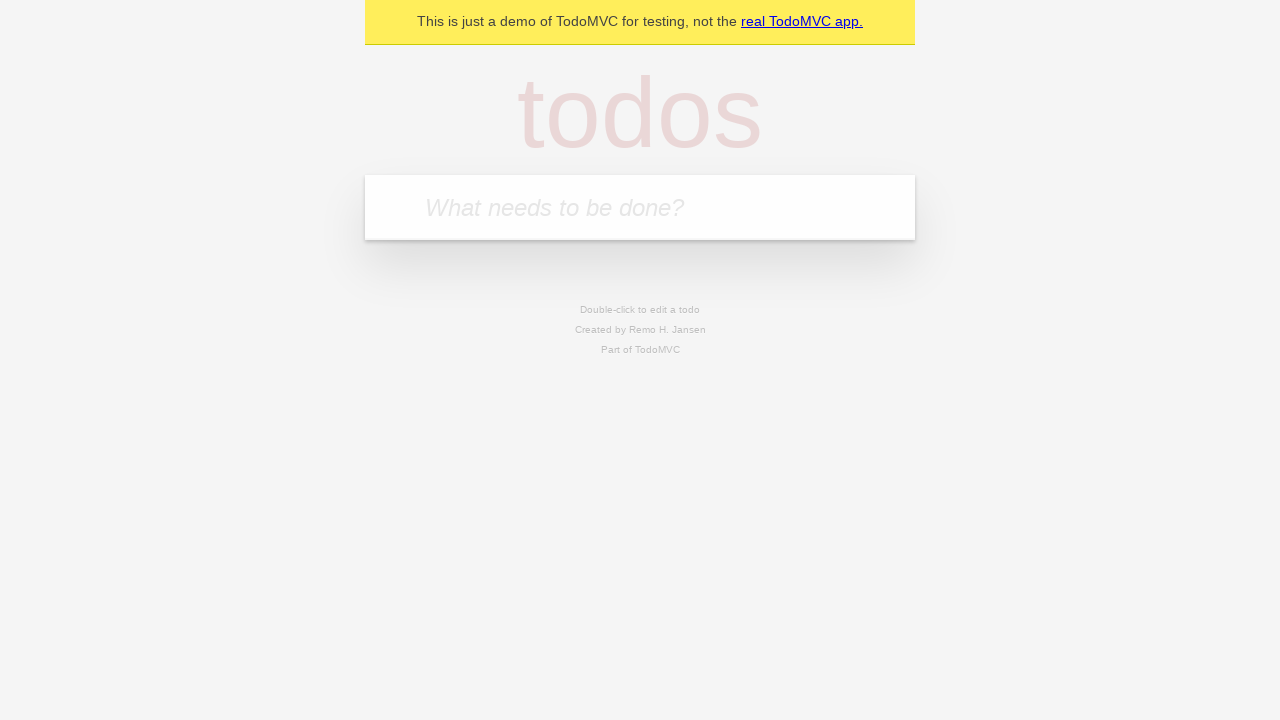

Filled todo input with 'buy some cheese' on internal:attr=[placeholder="What needs to be done?"i]
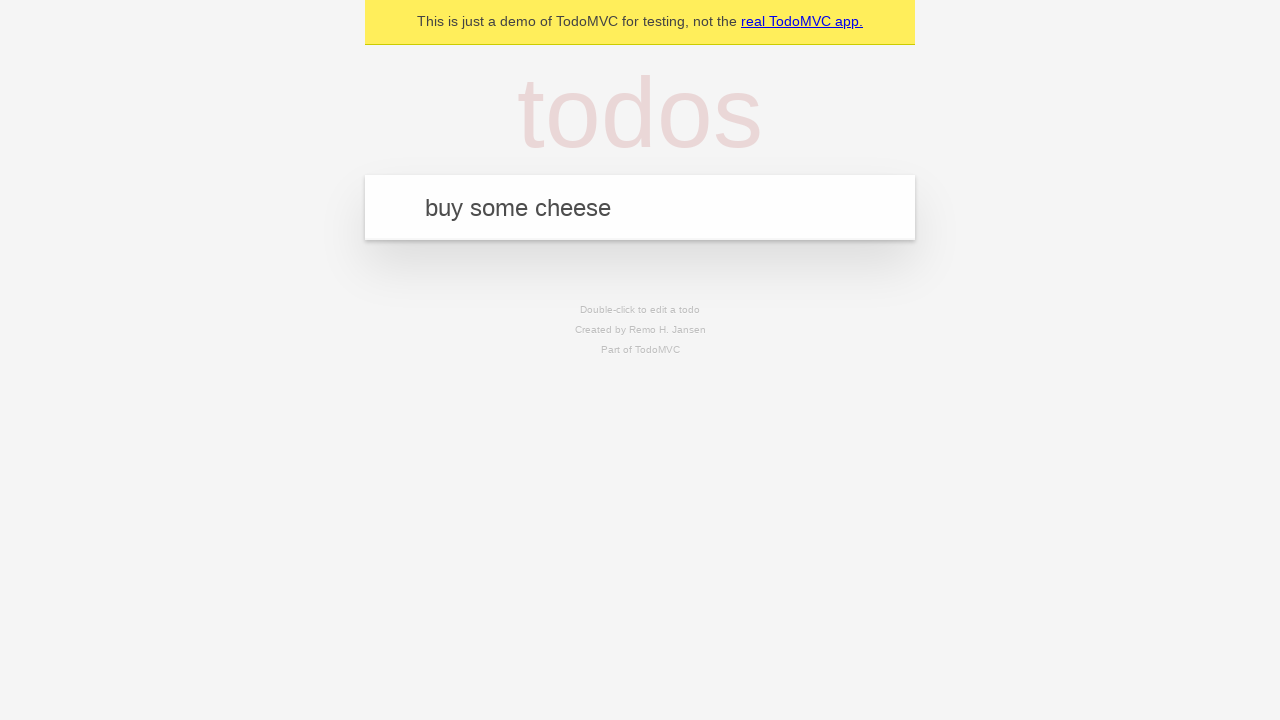

Pressed Enter to add first todo item on internal:attr=[placeholder="What needs to be done?"i]
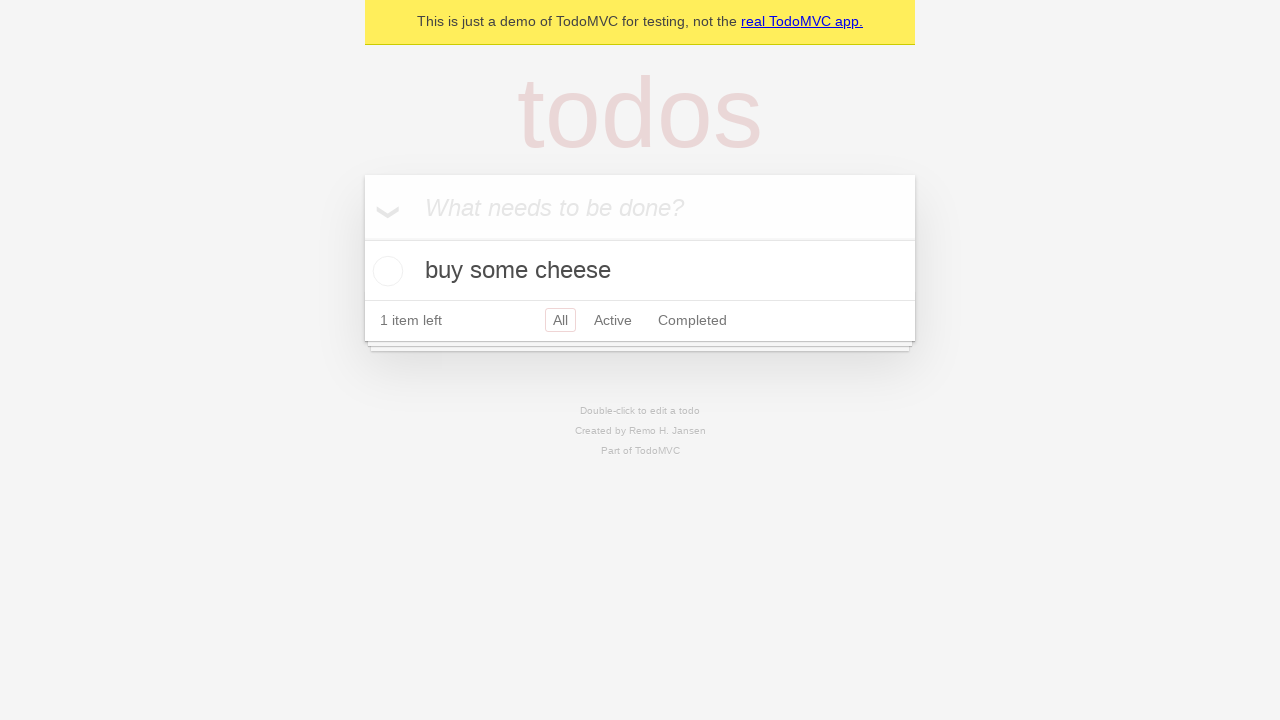

First todo item appeared in the list
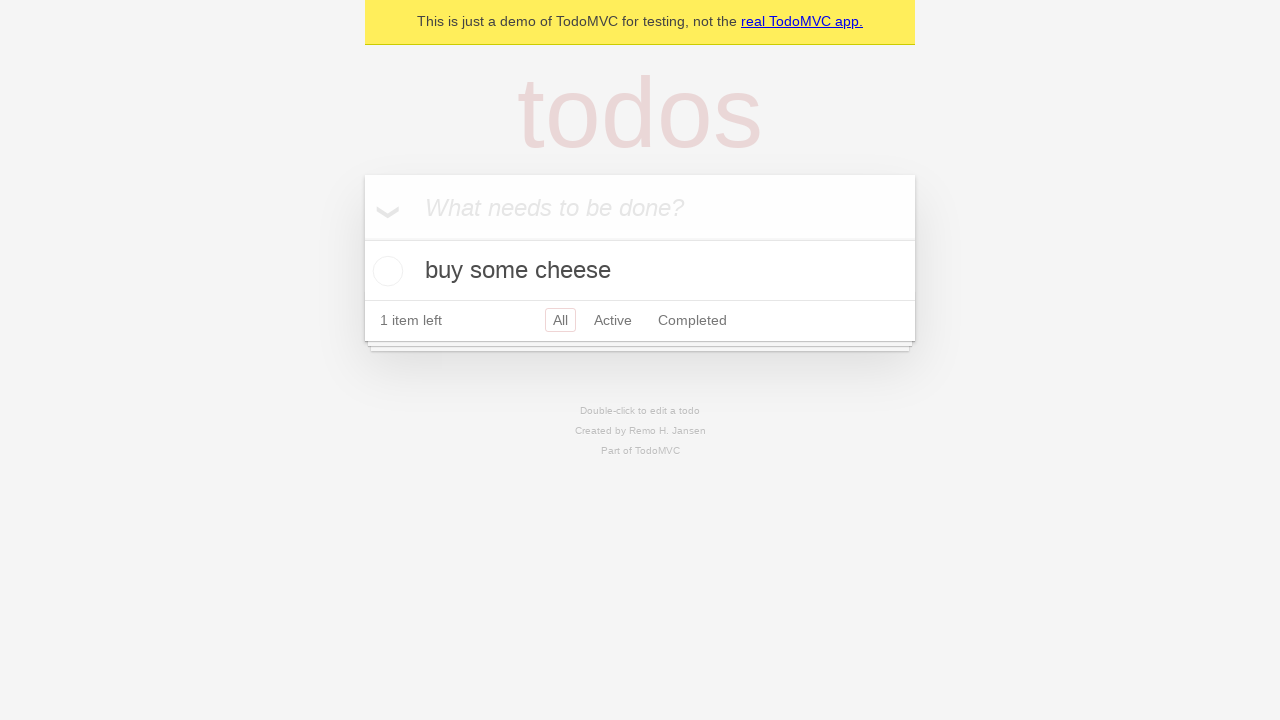

Filled todo input with 'feed the cat' on internal:attr=[placeholder="What needs to be done?"i]
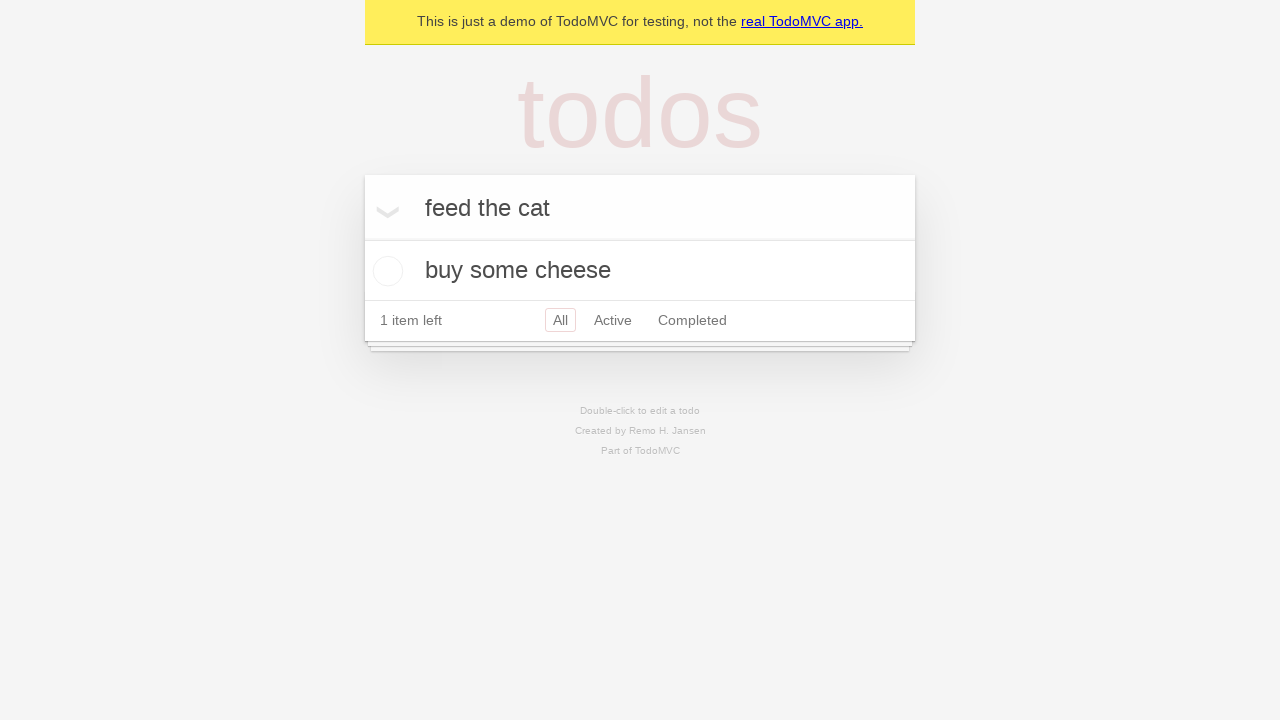

Pressed Enter to add second todo item on internal:attr=[placeholder="What needs to be done?"i]
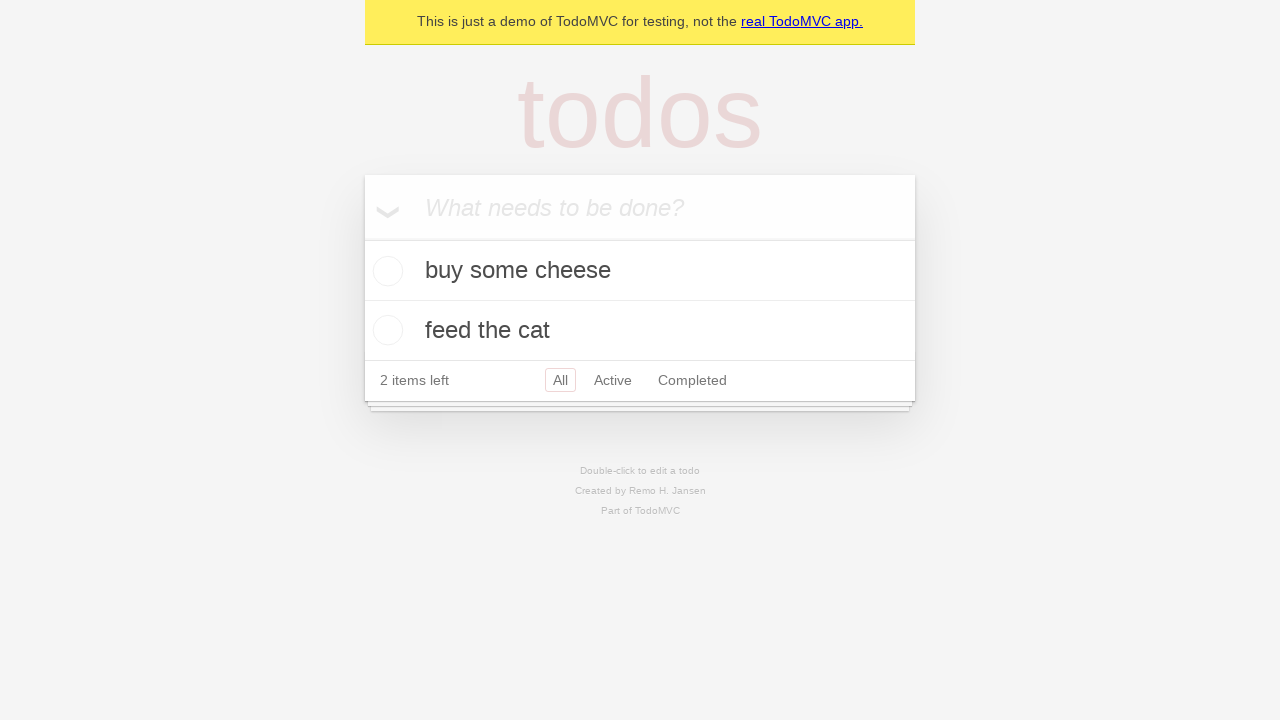

Both todo items are visible in the list
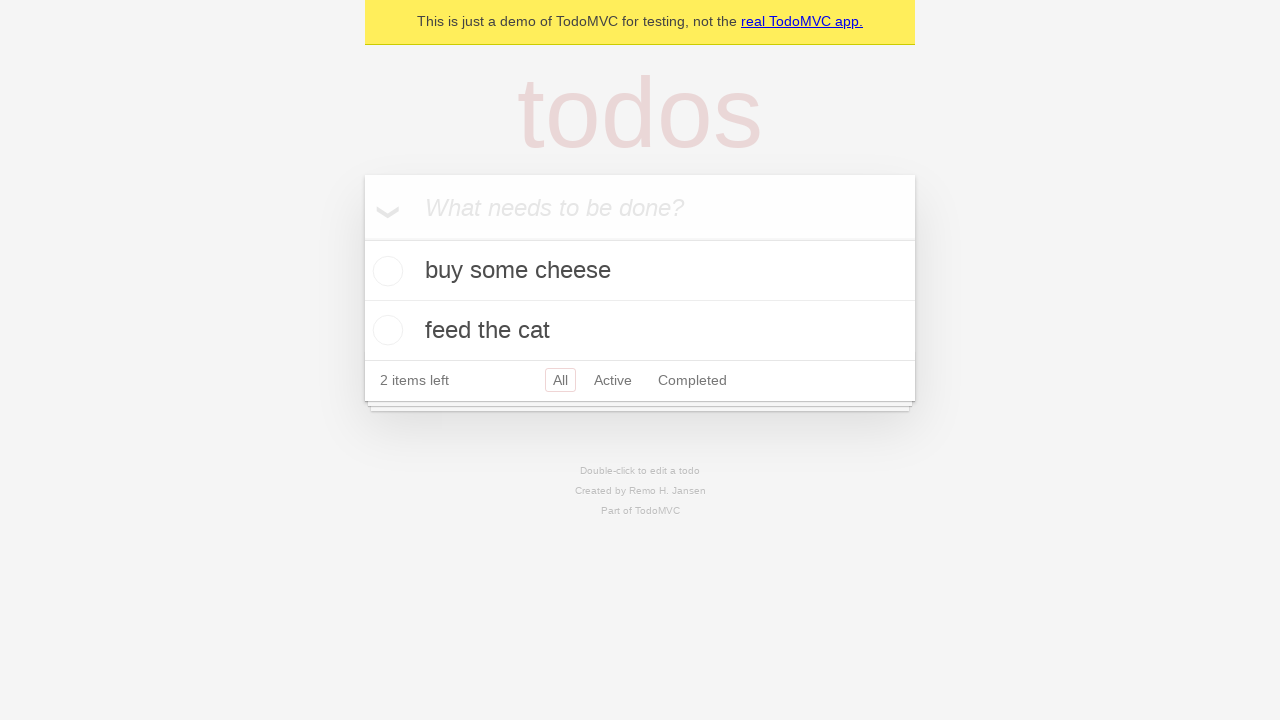

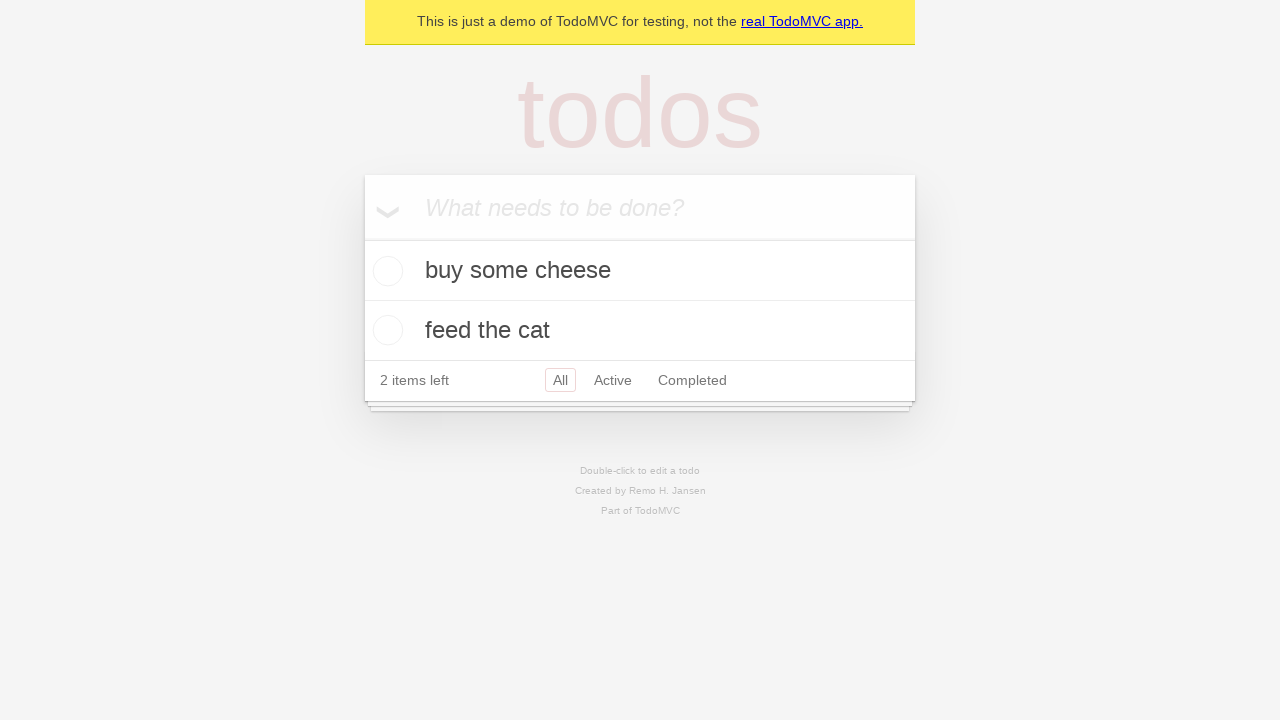